Tests the add/remove elements functionality by clicking the add button 3 times and verifying the delete buttons appear

Starting URL: http://the-internet.herokuapp.com/add_remove_elements/

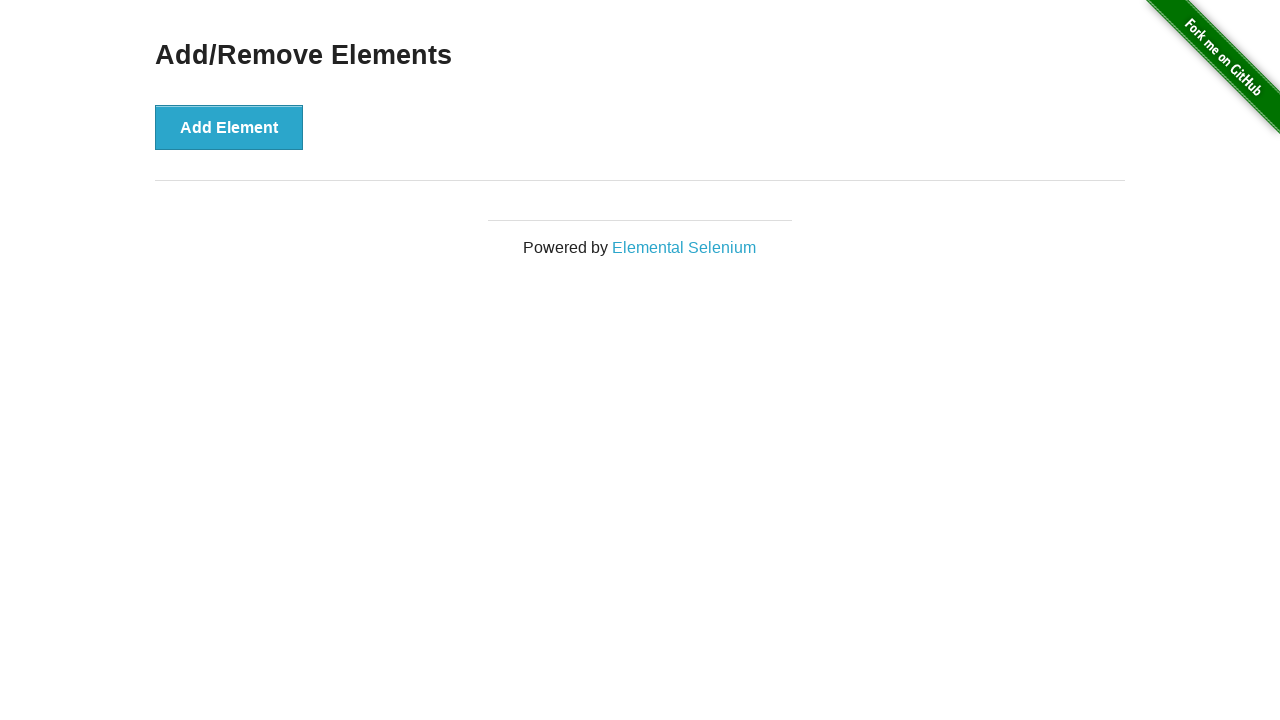

Clicked 'Add Element' button at (229, 127) on .example button
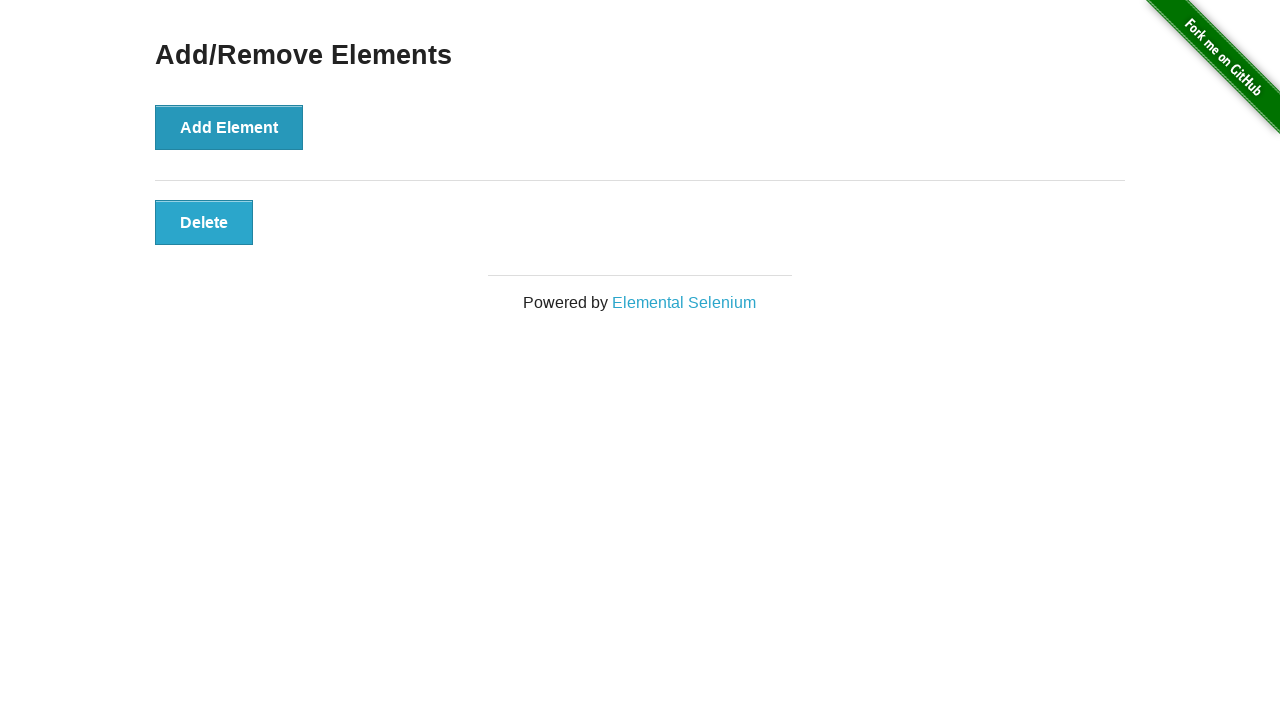

Clicked 'Add Element' button at (229, 127) on .example button
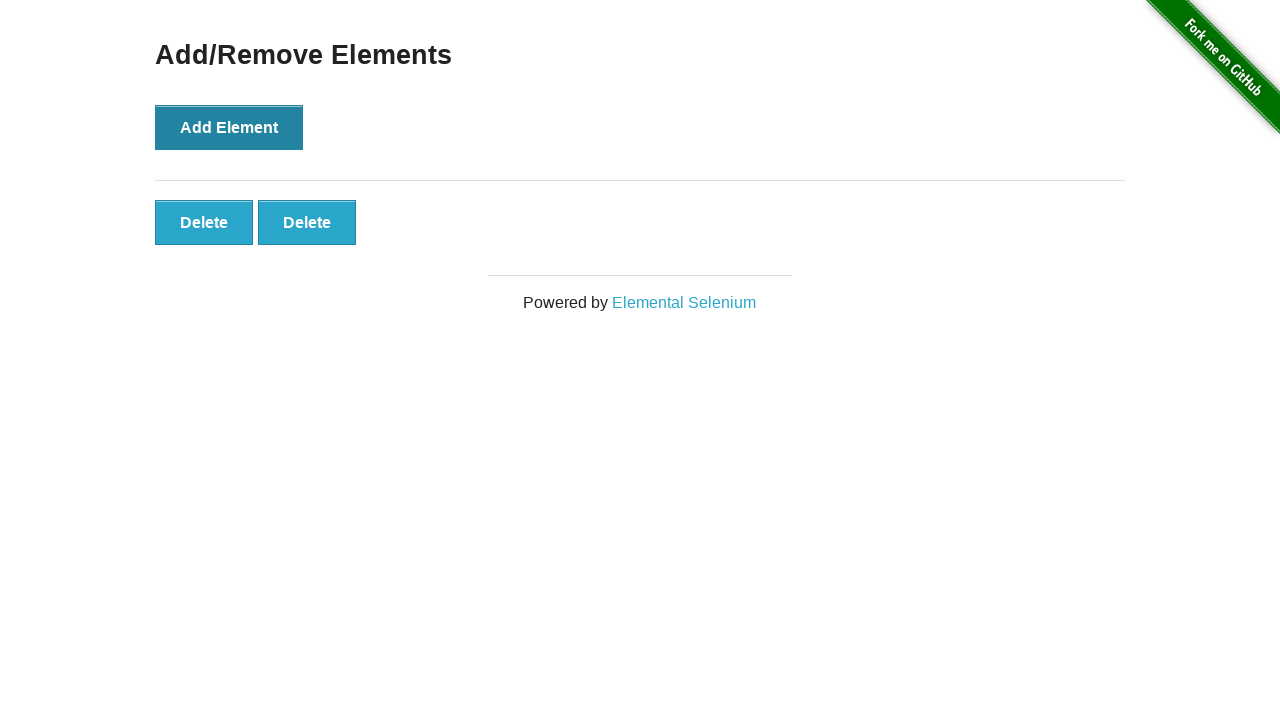

Clicked 'Add Element' button at (229, 127) on .example button
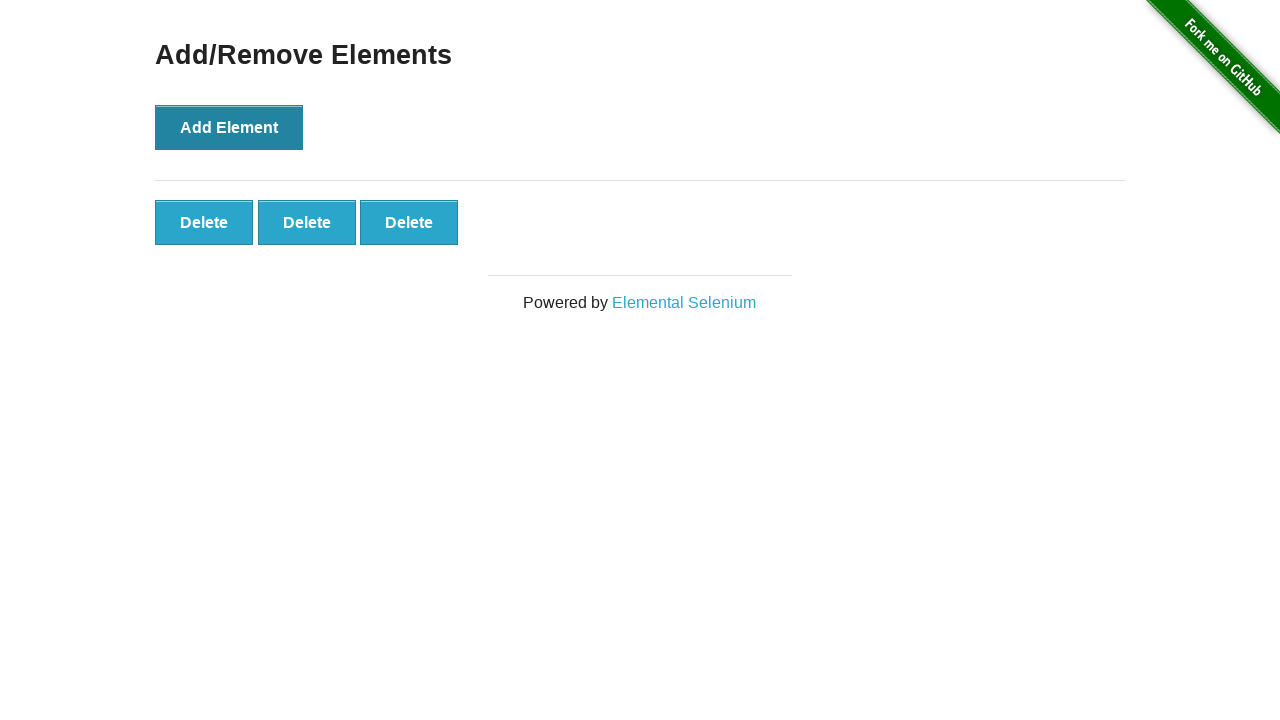

Verified delete buttons appeared after adding 3 elements
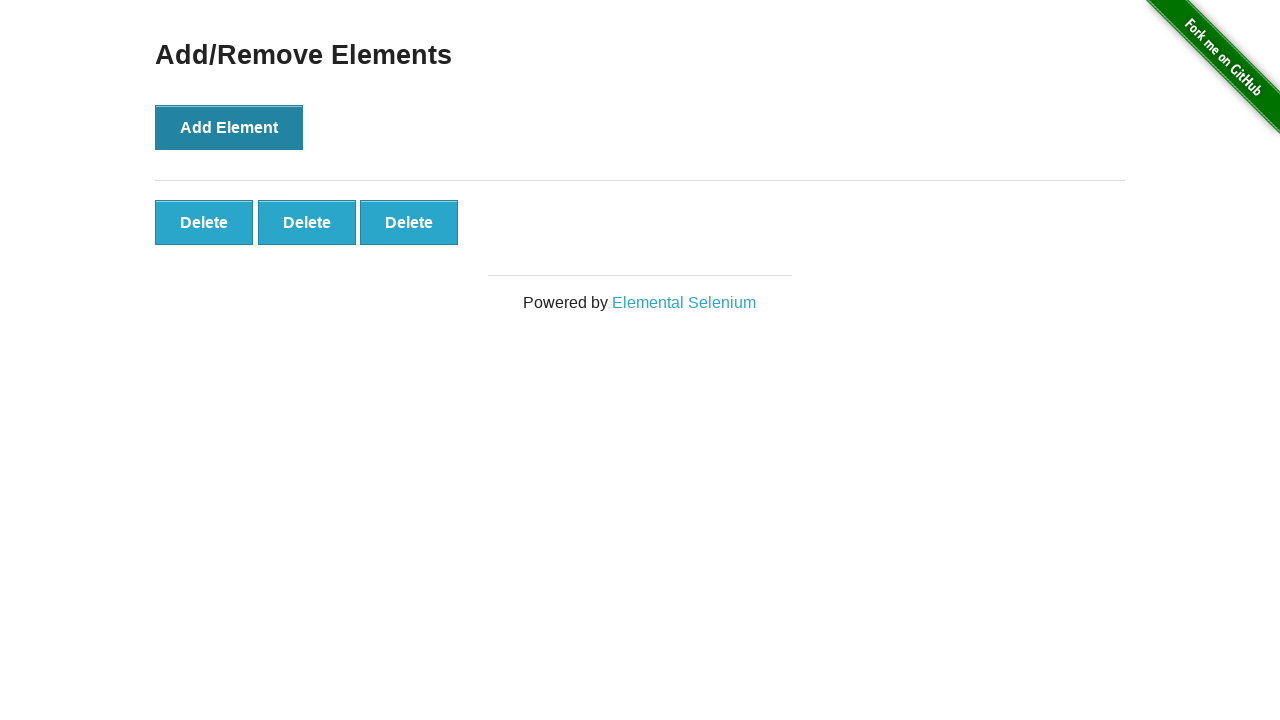

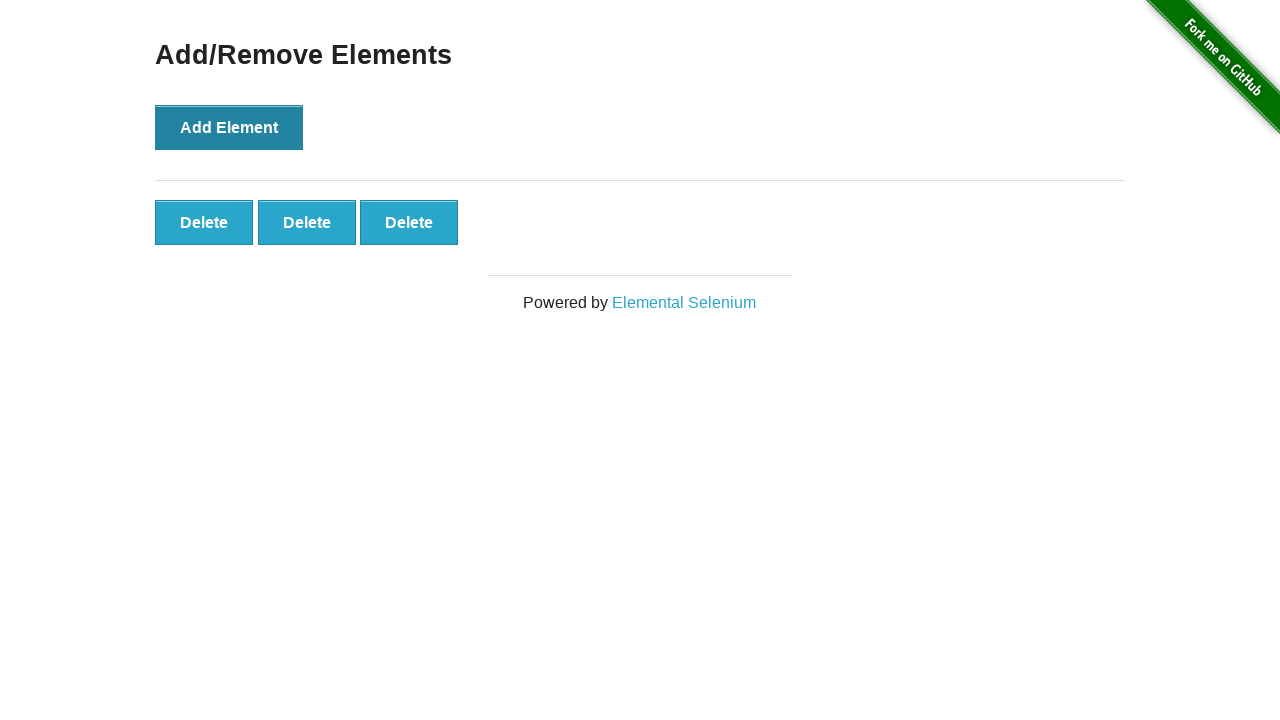